Tests handling of iframes by navigating to a frames demo page and filling an input field inside a specific frame identified by URL.

Starting URL: https://ui.vision/demo/webtest/frames/

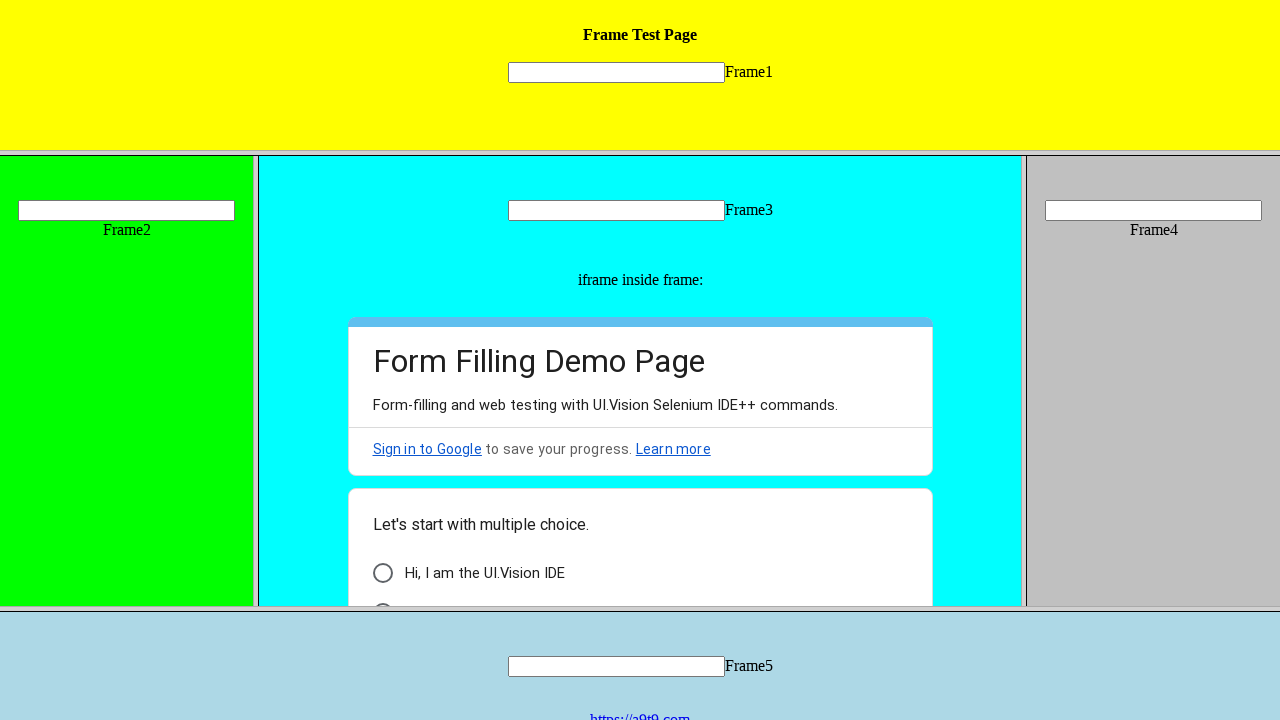

Navigated to frames demo page
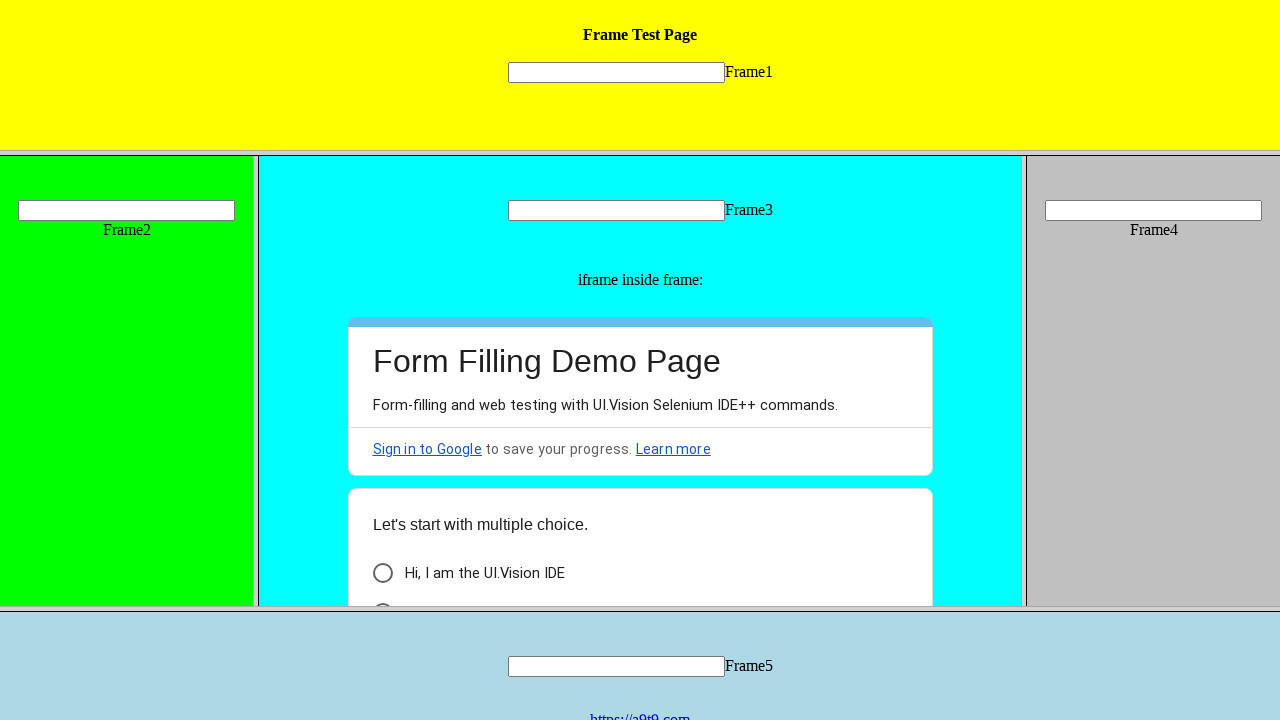

Located iframe with URL https://ui.vision/demo/webtest/frames/frame_1.html
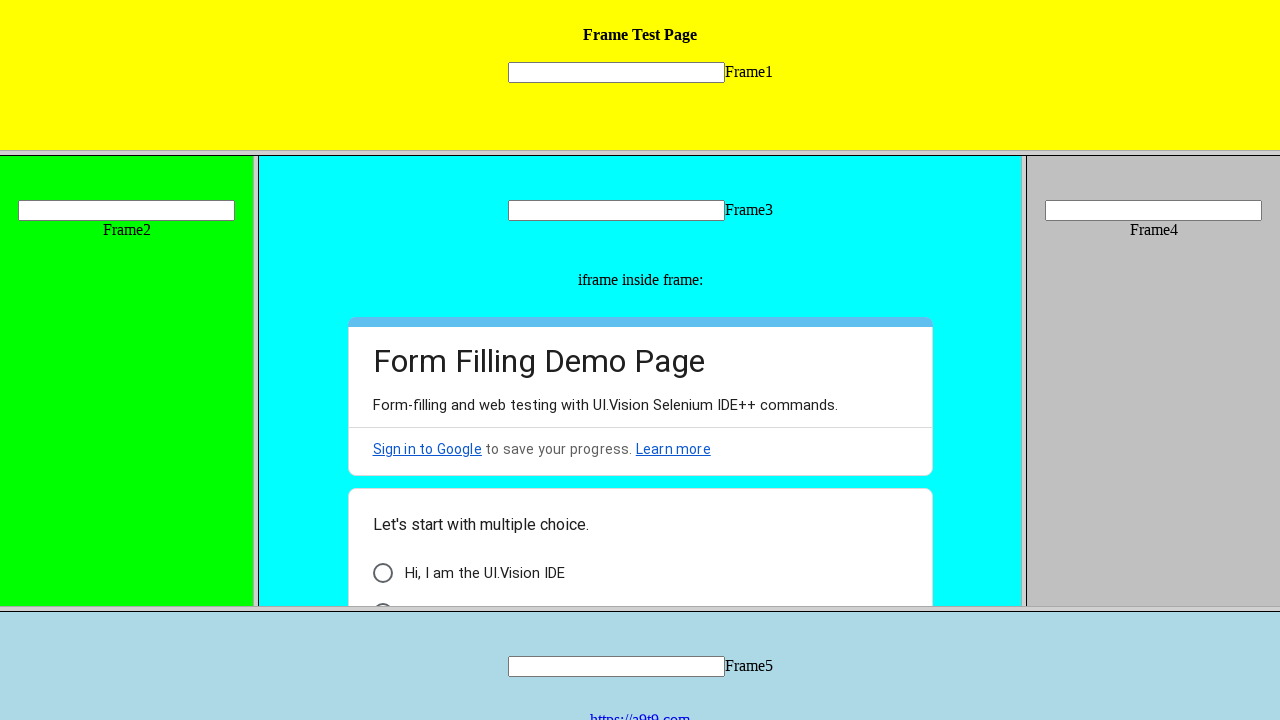

Filled input field inside frame with 'Vivek' on //input[@name="mytext1"]
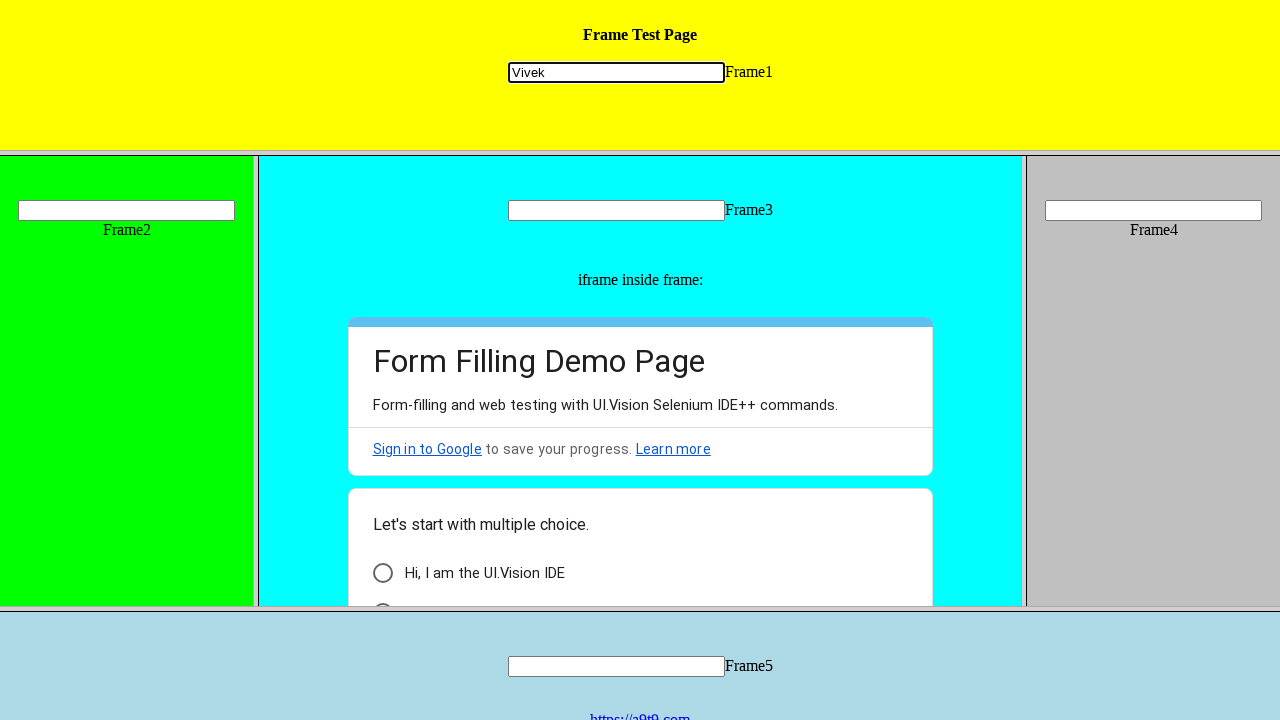

Waited for 1 second for action to complete
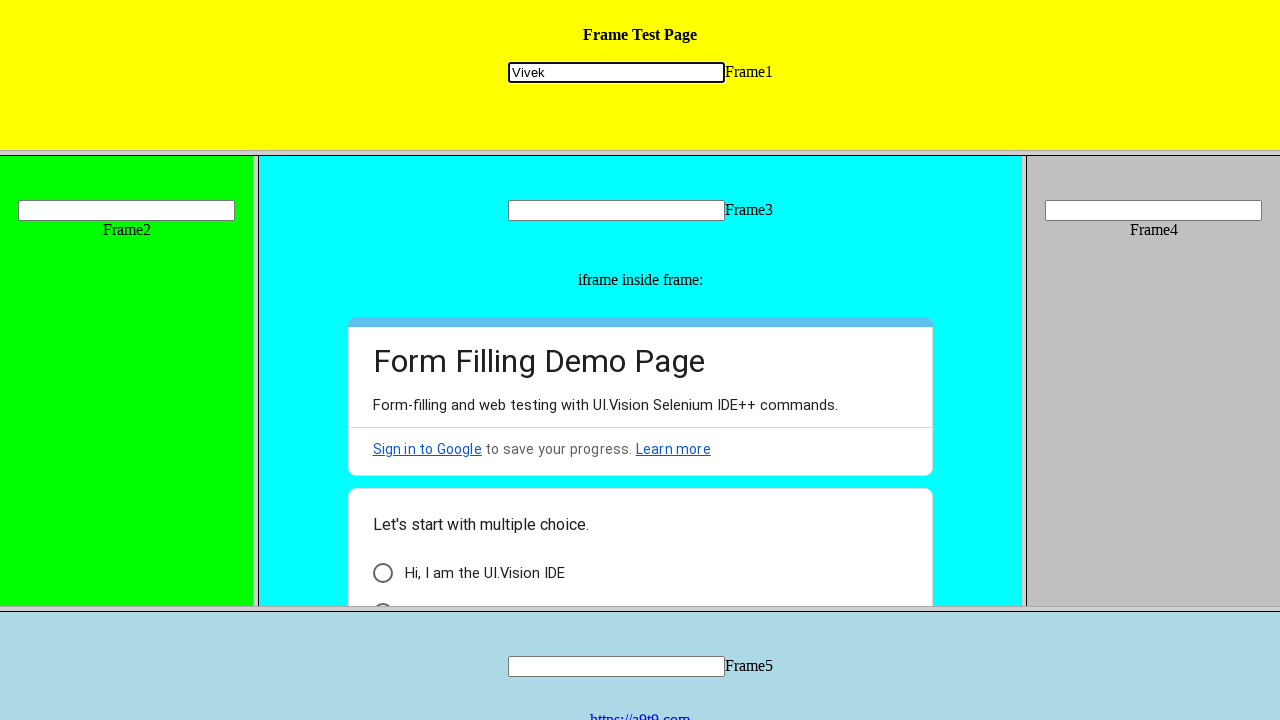

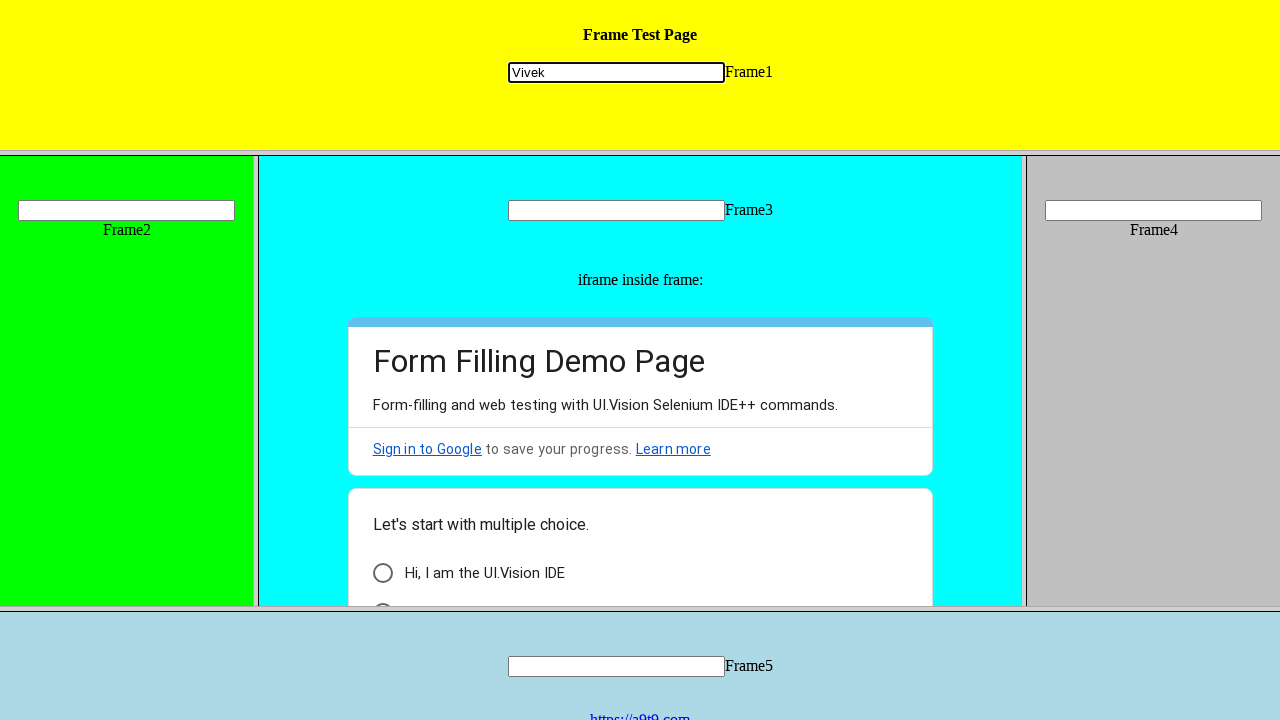